Tests jQuery UI custom dropdown menus by selecting various options from Speed, Files, Number, and Salutation dropdowns and verifying the selected values are displayed correctly.

Starting URL: http://jqueryui.com/resources/demos/selectmenu/default.html

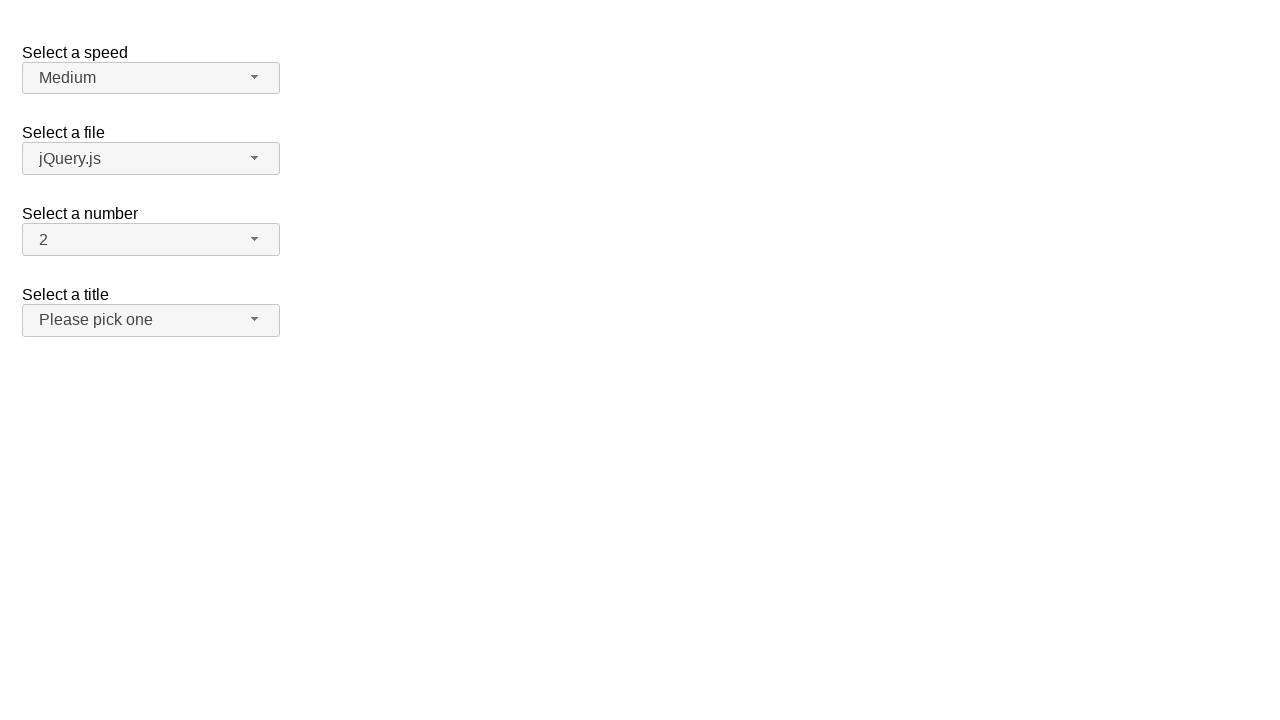

Clicked Speed dropdown button to open menu at (151, 78) on span#speed-button
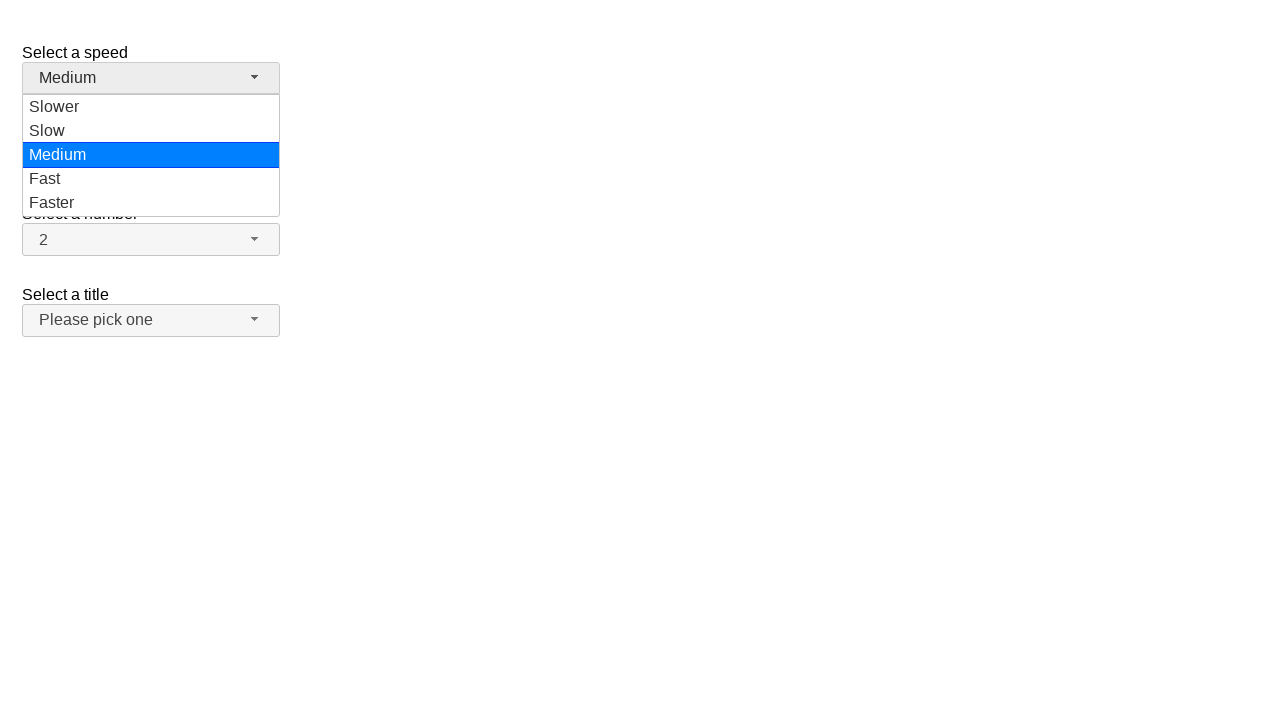

Selected 'Slow' option from Speed dropdown at (151, 107) on ul#speed-menu div:has-text('Slow')
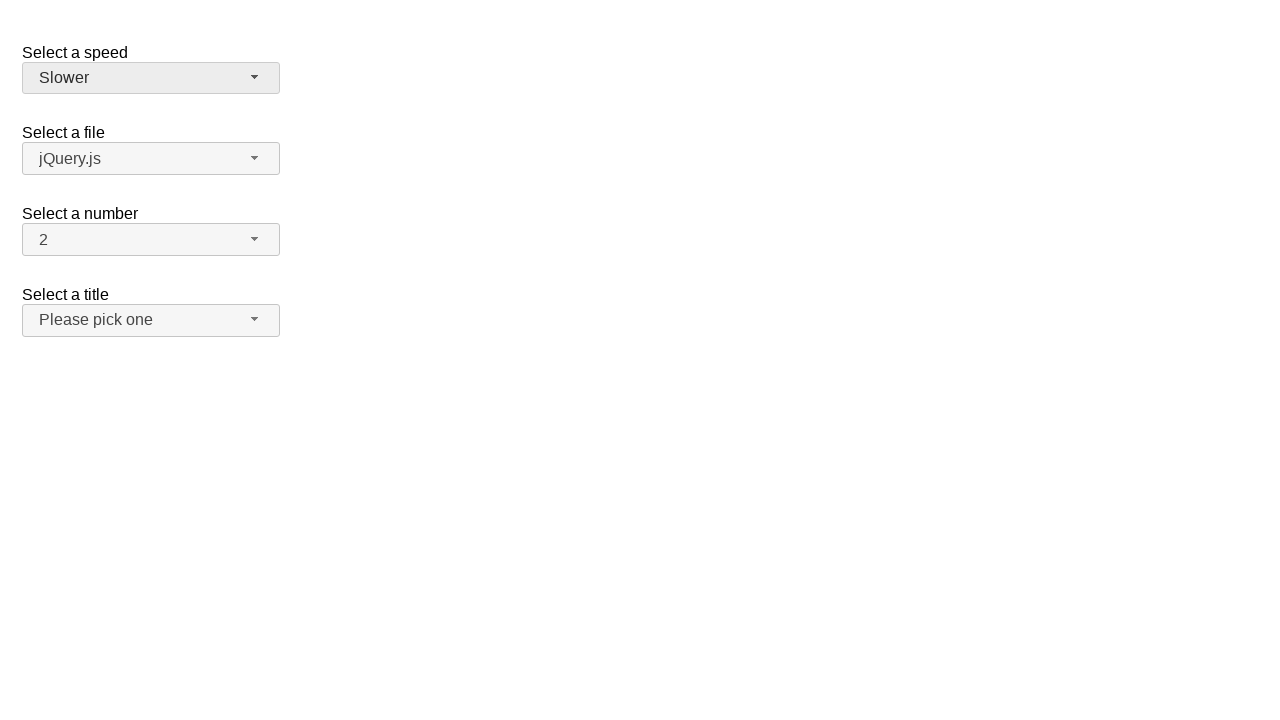

Waited 1 second for Speed dropdown to update
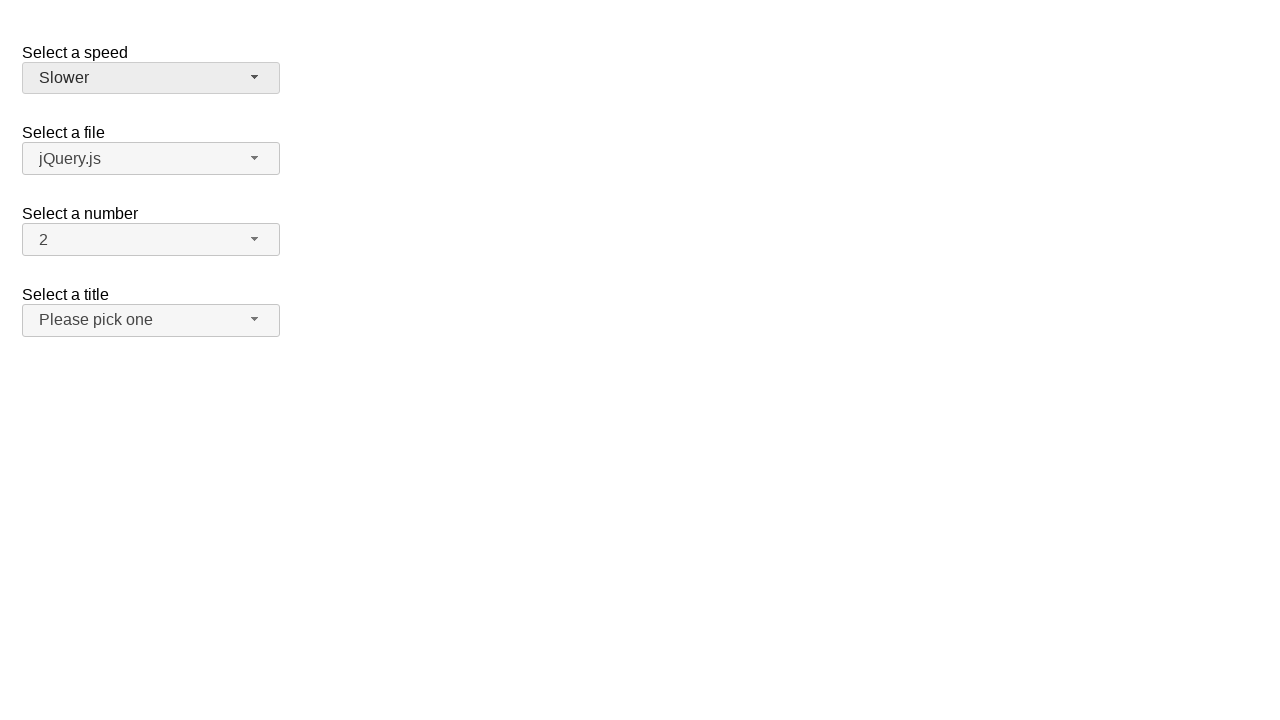

Clicked Speed dropdown button to open menu again at (151, 78) on span#speed-button
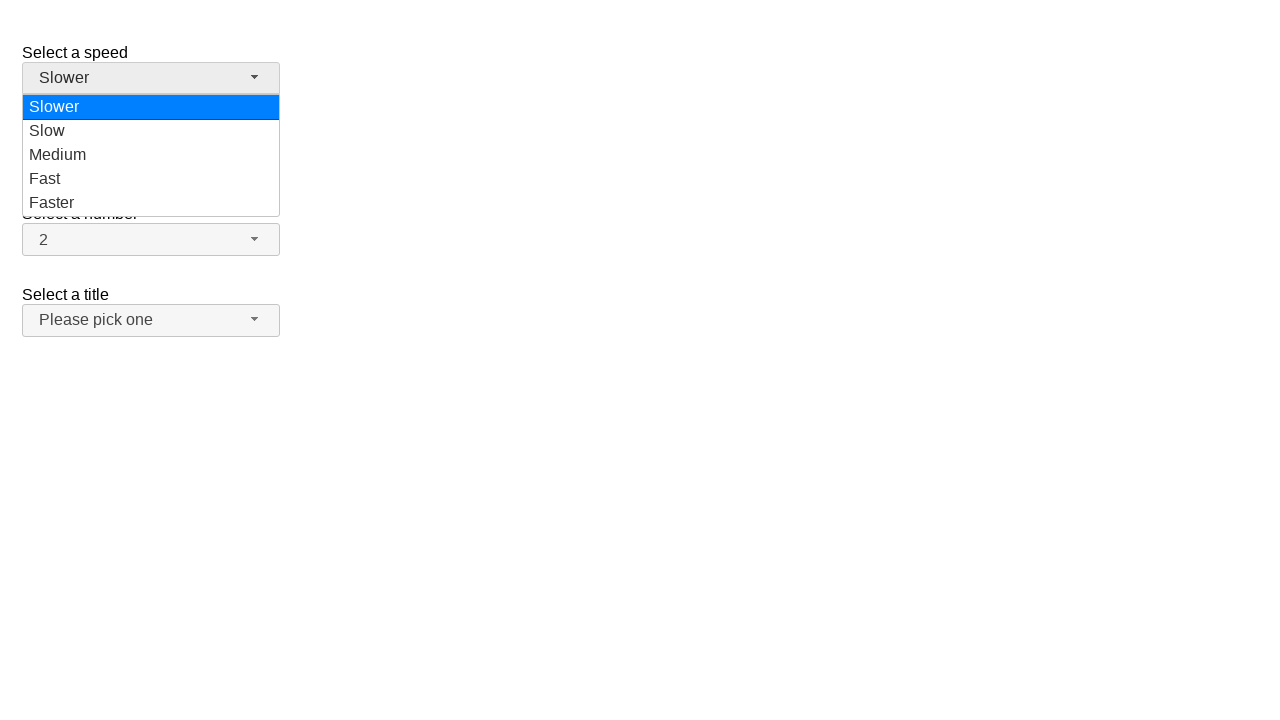

Selected 'Faster' option from Speed dropdown at (151, 203) on ul#speed-menu div:has-text('Faster')
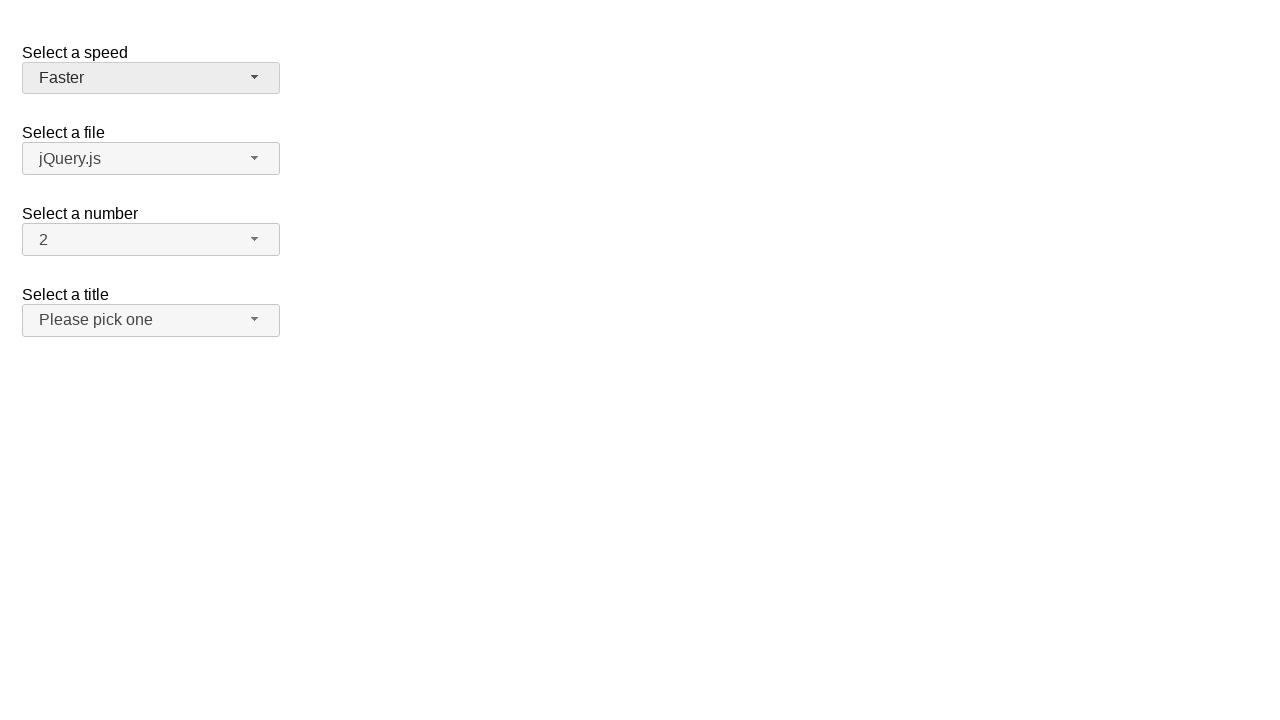

Waited 1 second for Speed dropdown to update
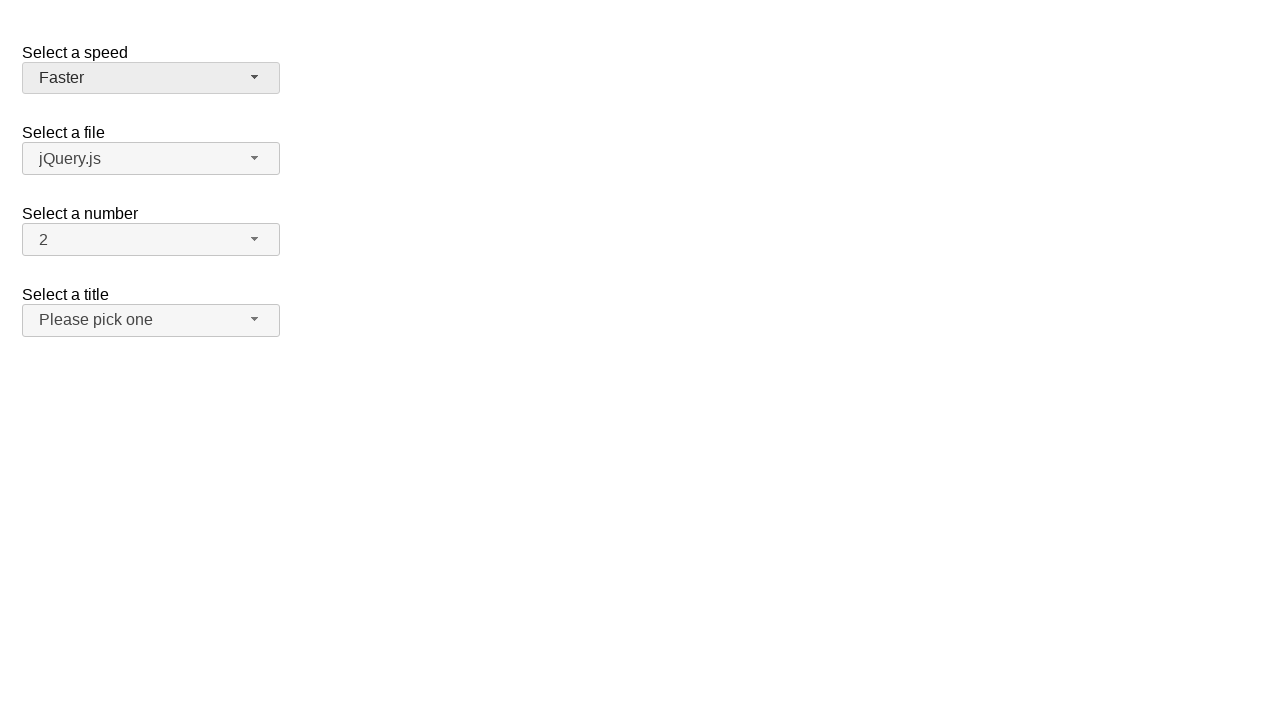

Clicked Files dropdown button to open menu at (151, 159) on span#files-button
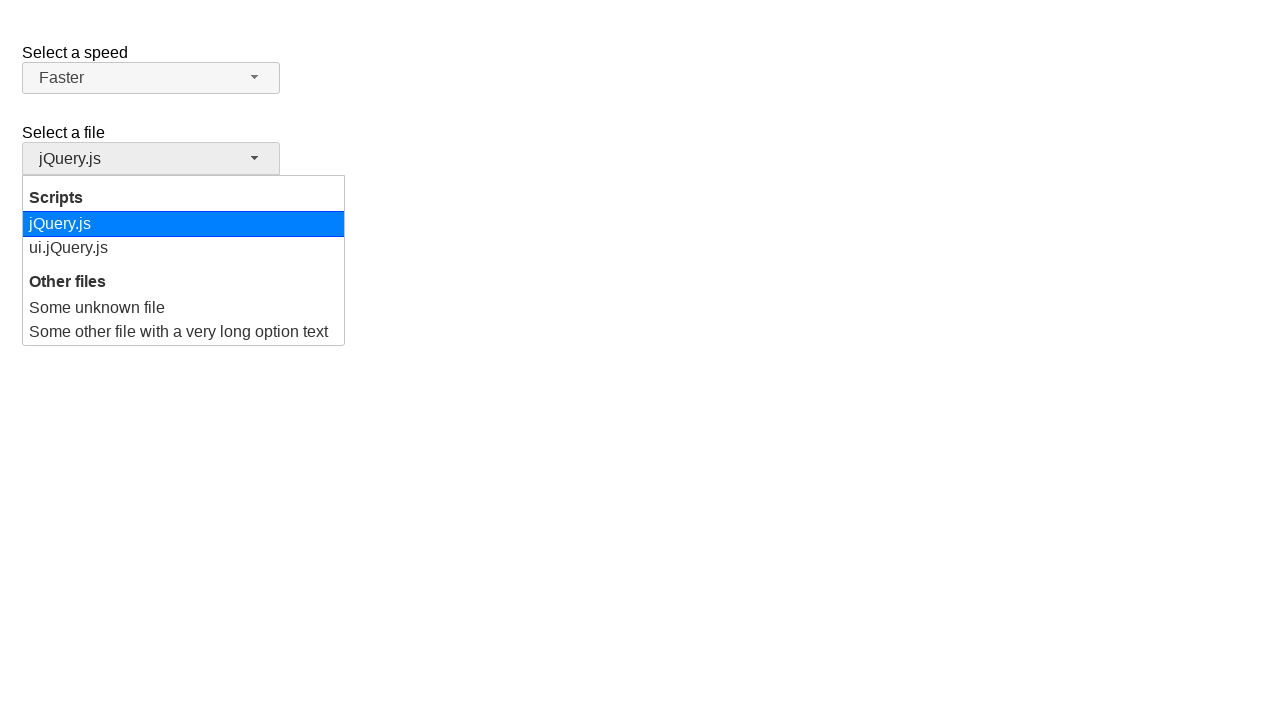

Selected 'jQuery.js' option from Files dropdown at (184, 224) on ul#files-menu div:has-text('jQuery.js')
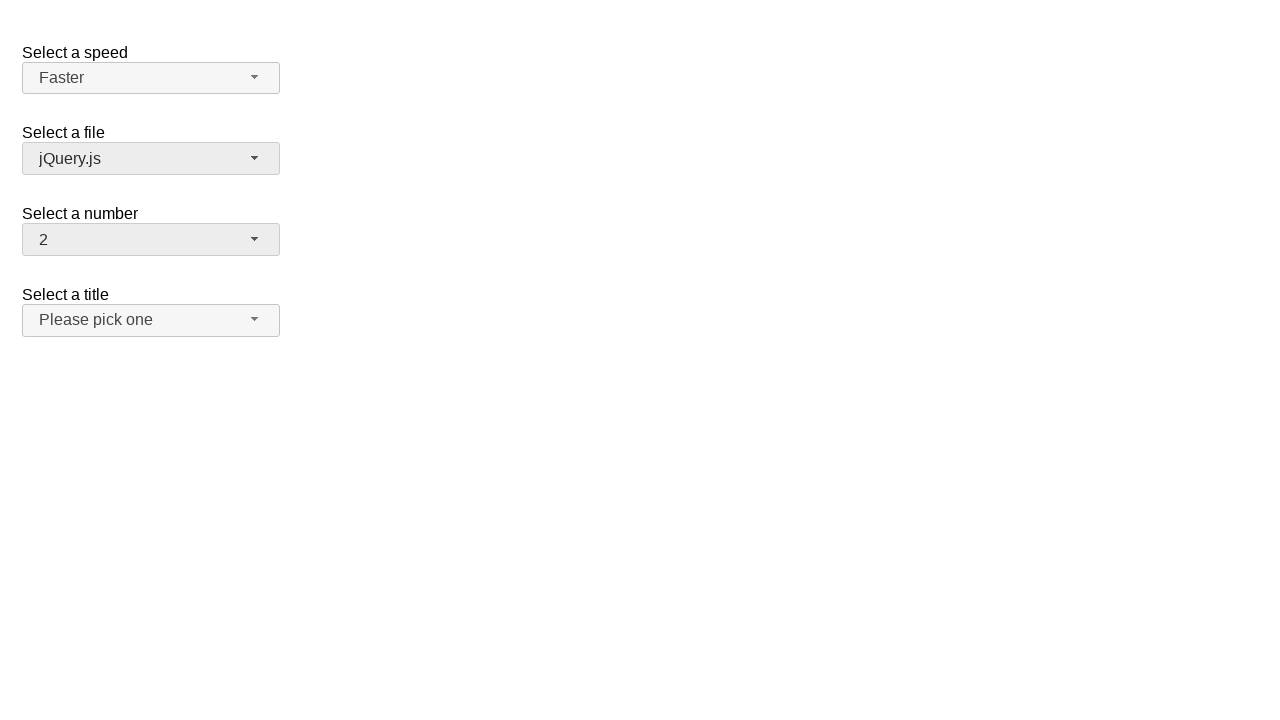

Waited 1 second for Files dropdown to update
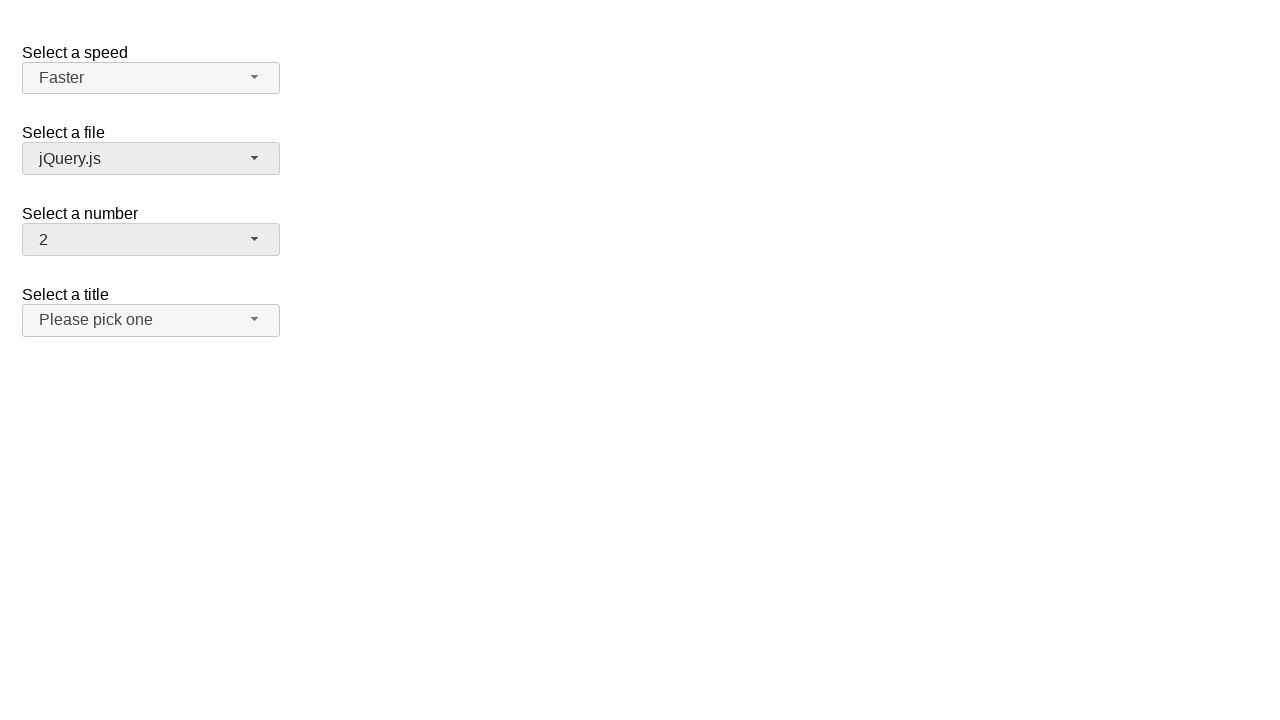

Clicked Files dropdown button to open menu again at (151, 159) on span#files-button
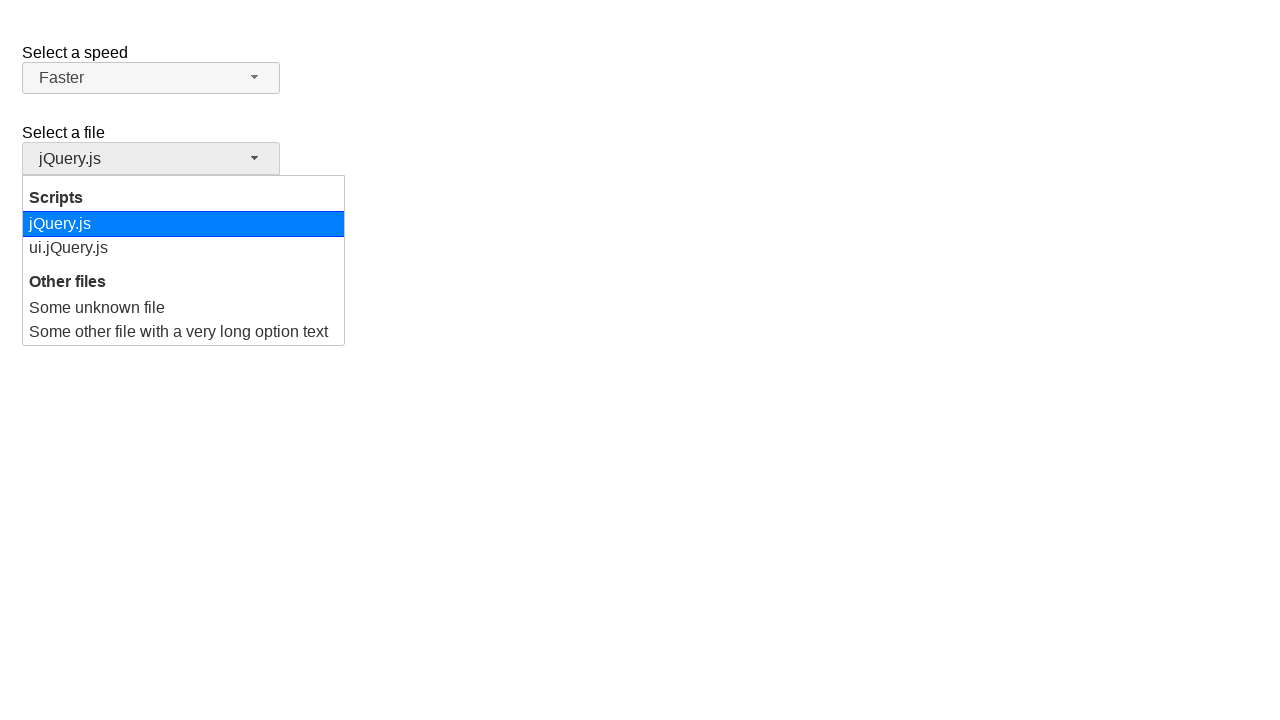

Selected 'Some unknown file' option from Files dropdown at (184, 308) on ul#files-menu div:has-text('Some unknown file')
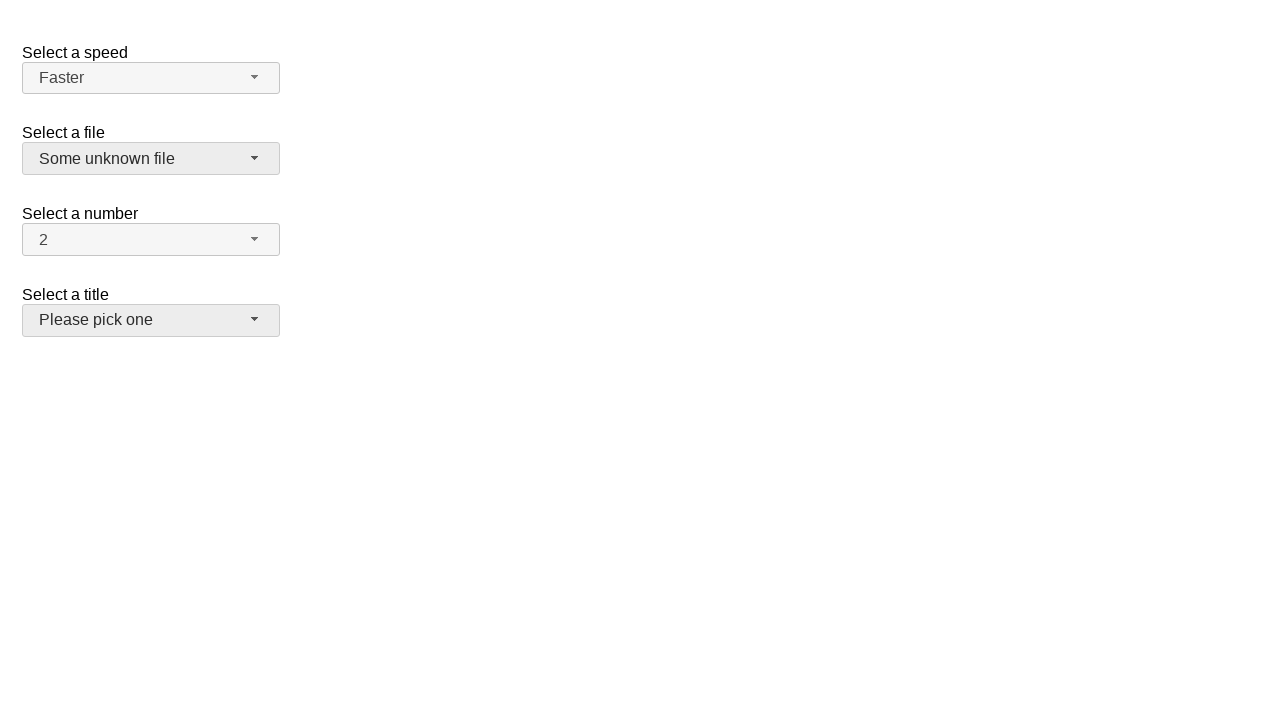

Waited 1 second for Files dropdown to update
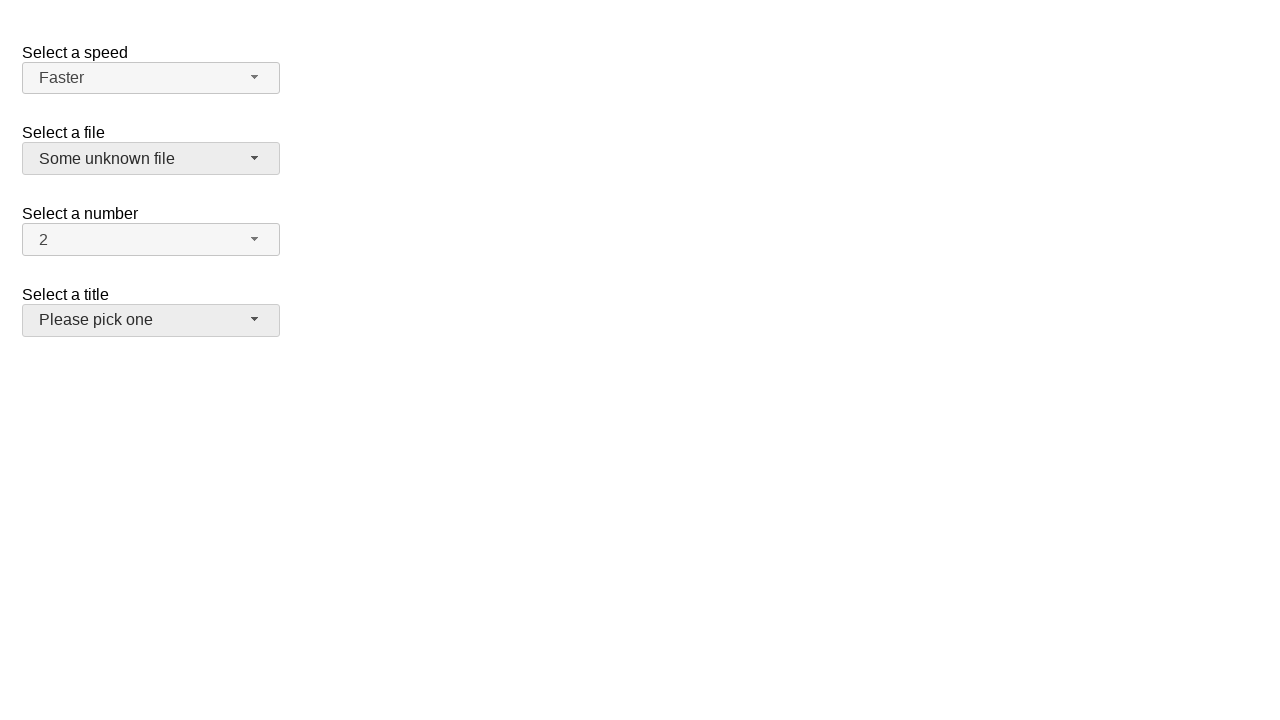

Clicked Number dropdown button to open menu at (151, 240) on span#number-button
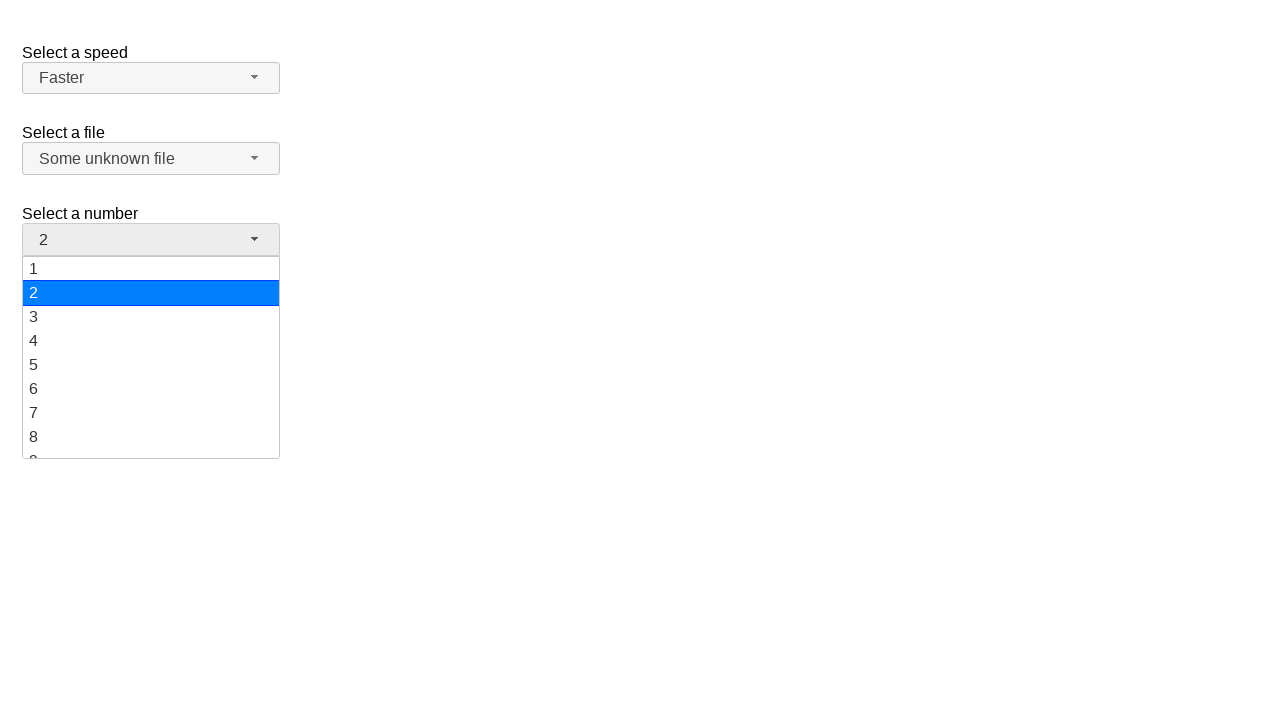

Selected '5' option from Number dropdown at (151, 365) on ul#number-menu div:has-text('5')
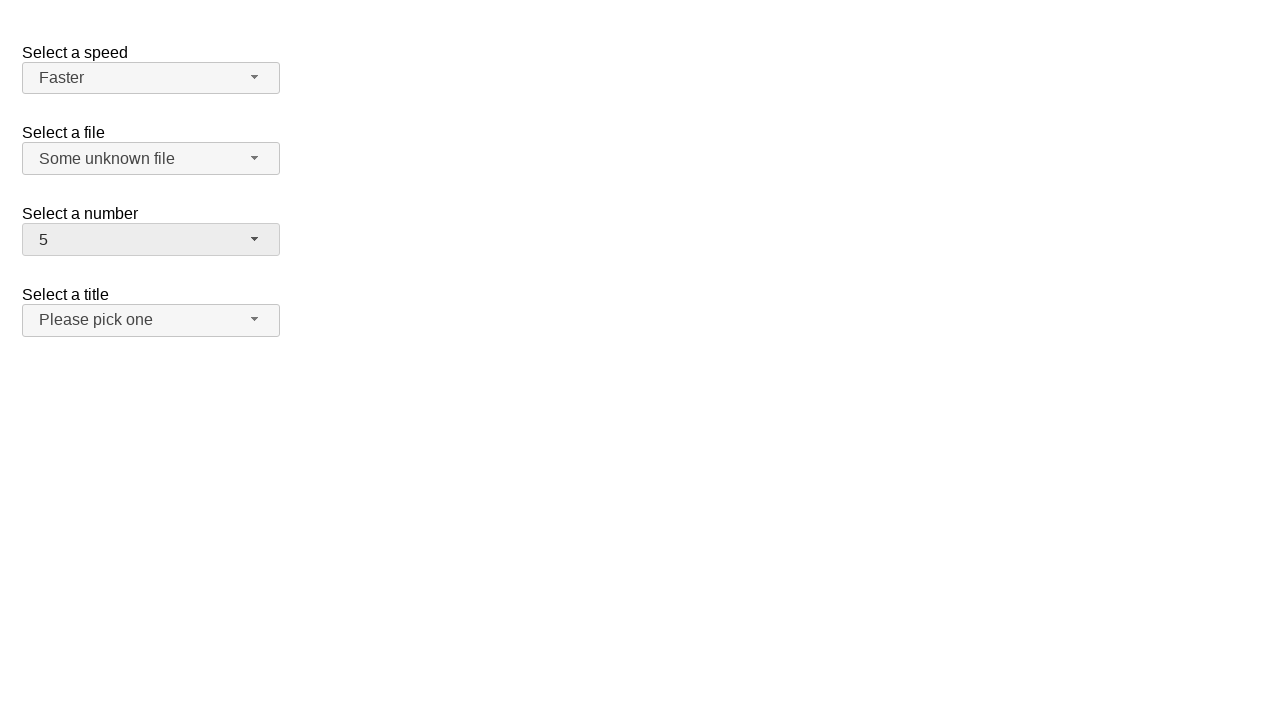

Waited 1 second for Number dropdown to update
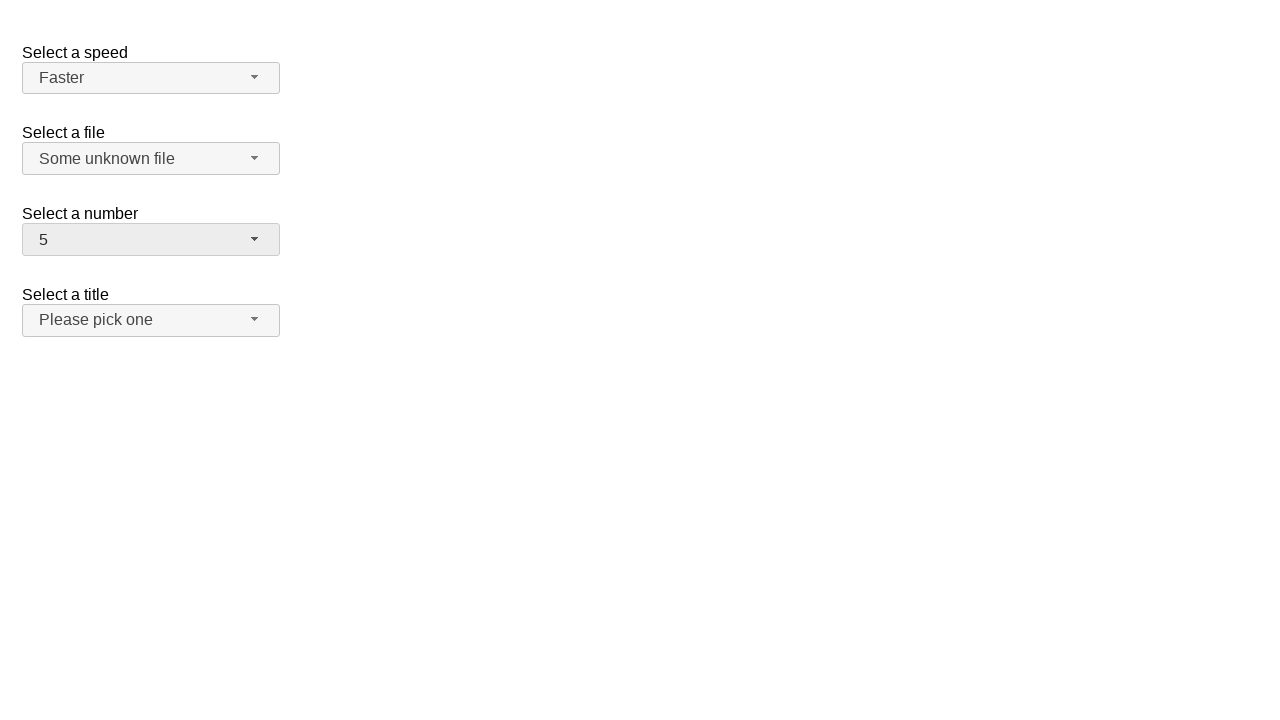

Clicked Number dropdown button to open menu again at (151, 240) on span#number-button
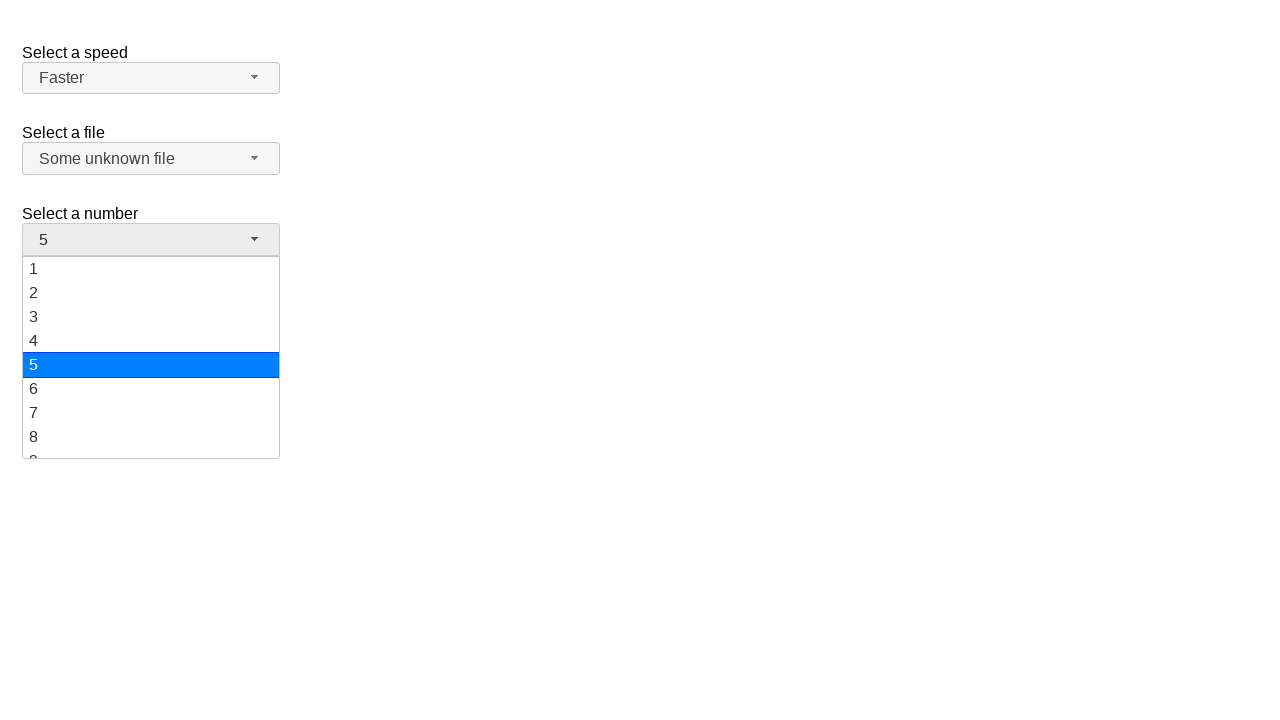

Selected '7' option from Number dropdown at (151, 413) on ul#number-menu div:has-text('7')
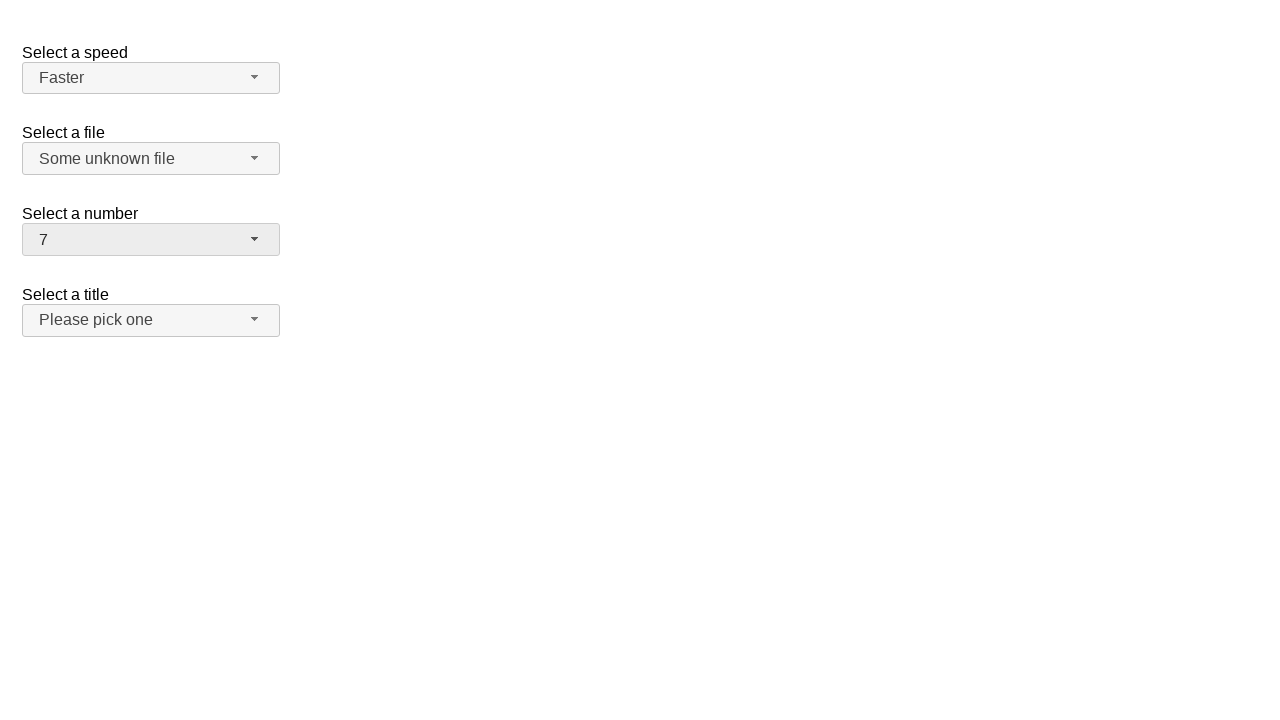

Waited 1 second for Number dropdown to update
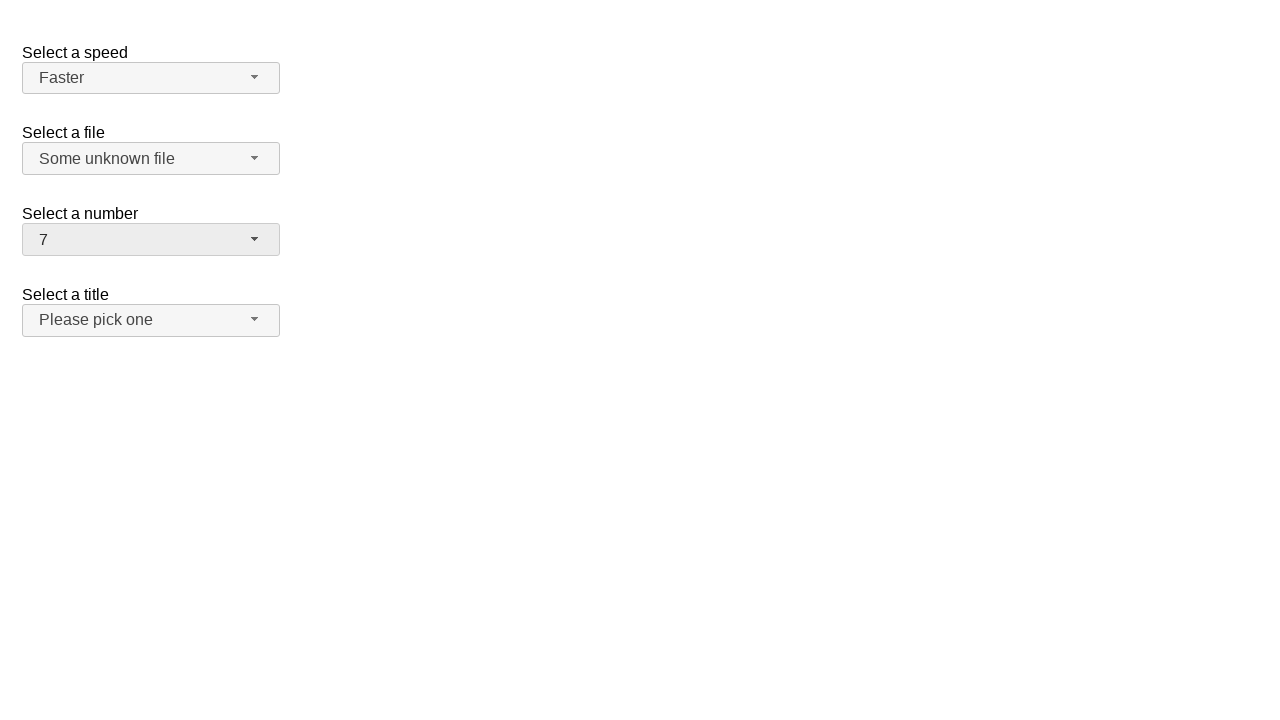

Clicked Salutation dropdown button to open menu at (151, 320) on span#salutation-button
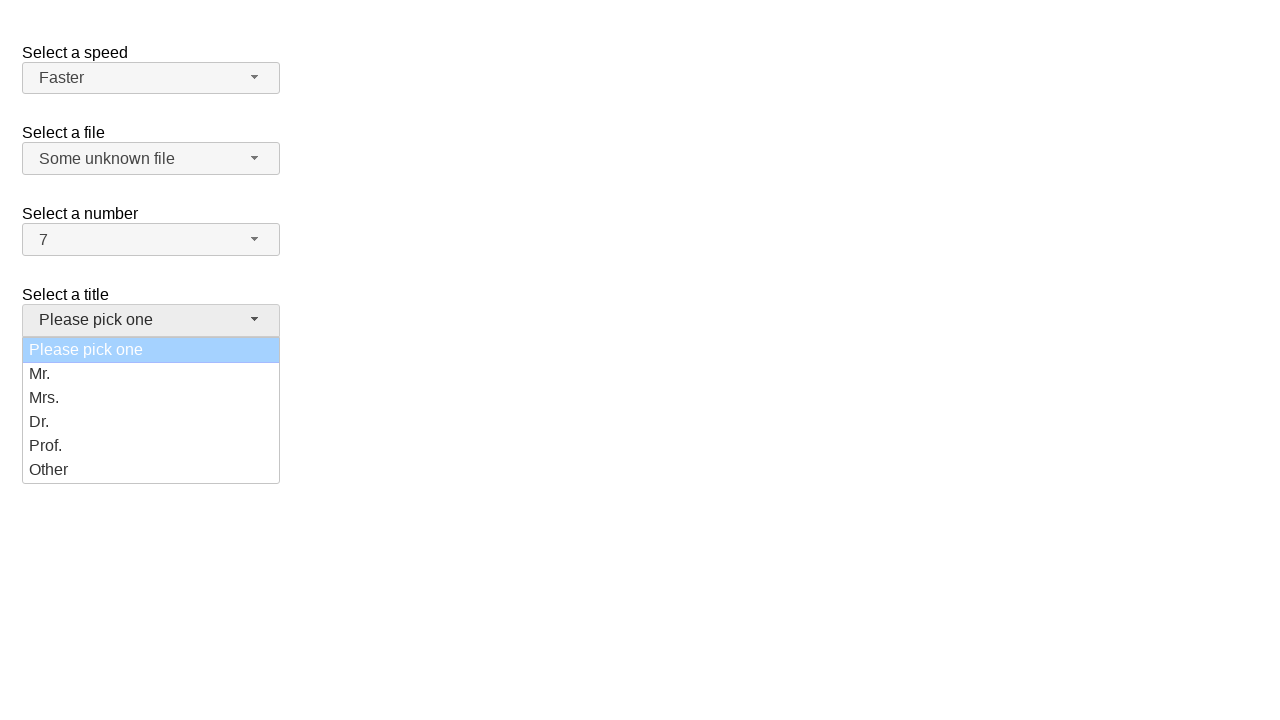

Selected 'Mrs.' option from Salutation dropdown at (151, 398) on ul#salutation-menu div:has-text('Mrs.')
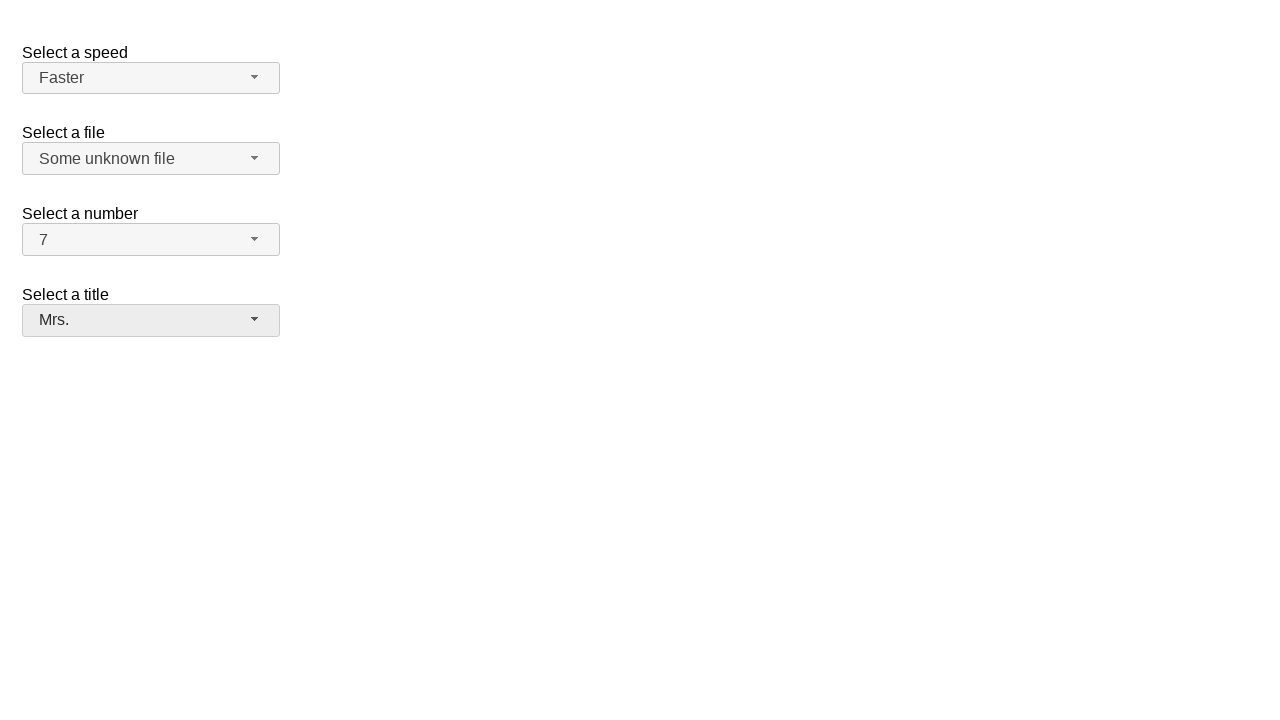

Waited 1 second for Salutation dropdown to update
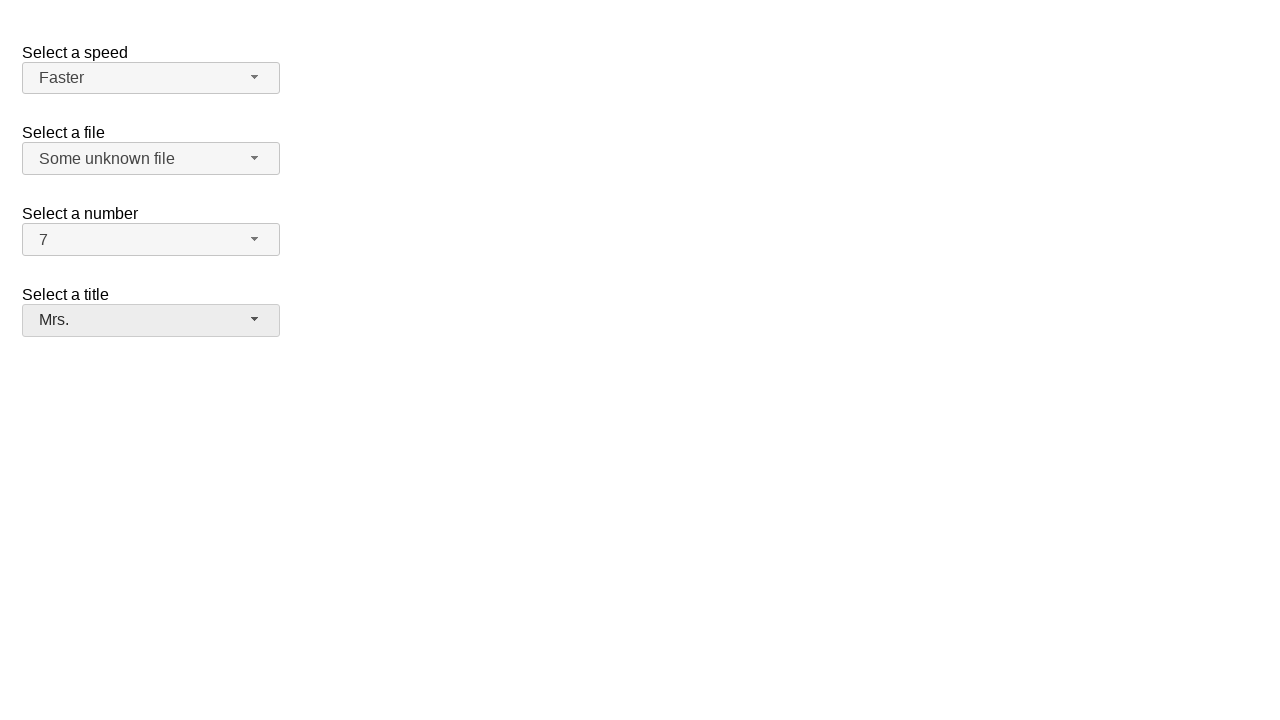

Clicked Salutation dropdown button to open menu again at (151, 320) on span#salutation-button
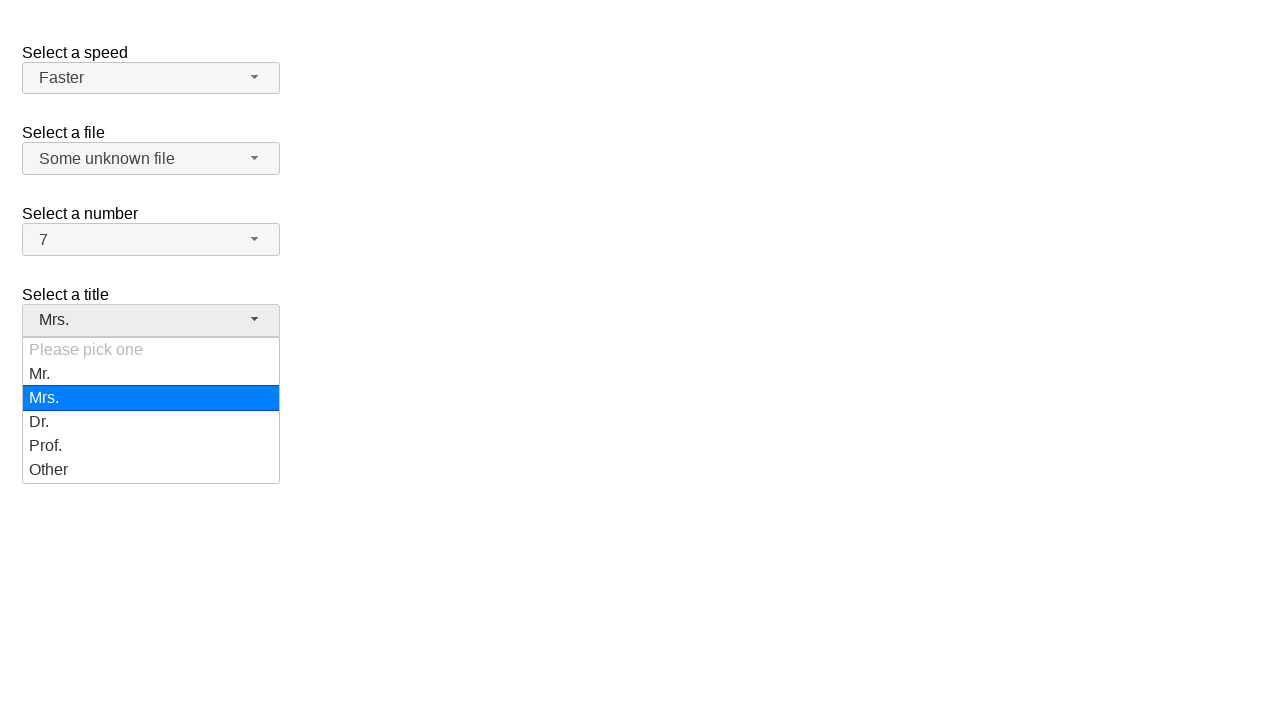

Selected 'Other' option from Salutation dropdown at (151, 470) on ul#salutation-menu div:has-text('Other')
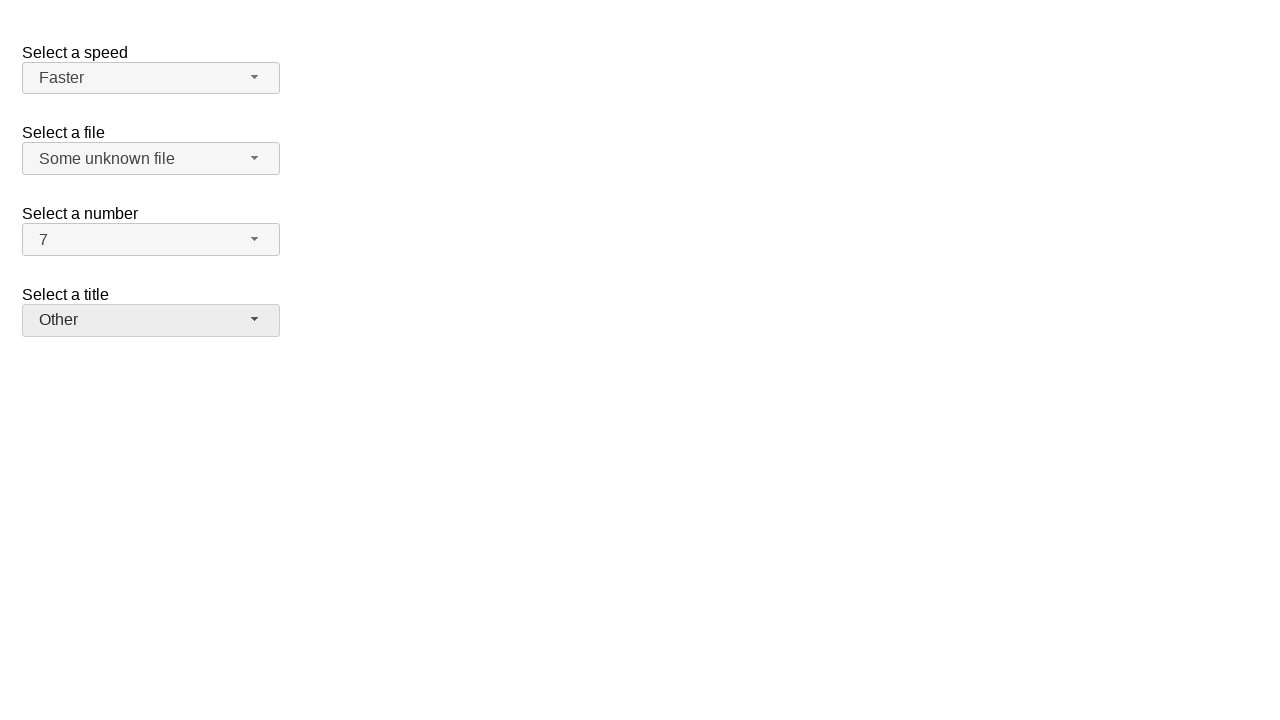

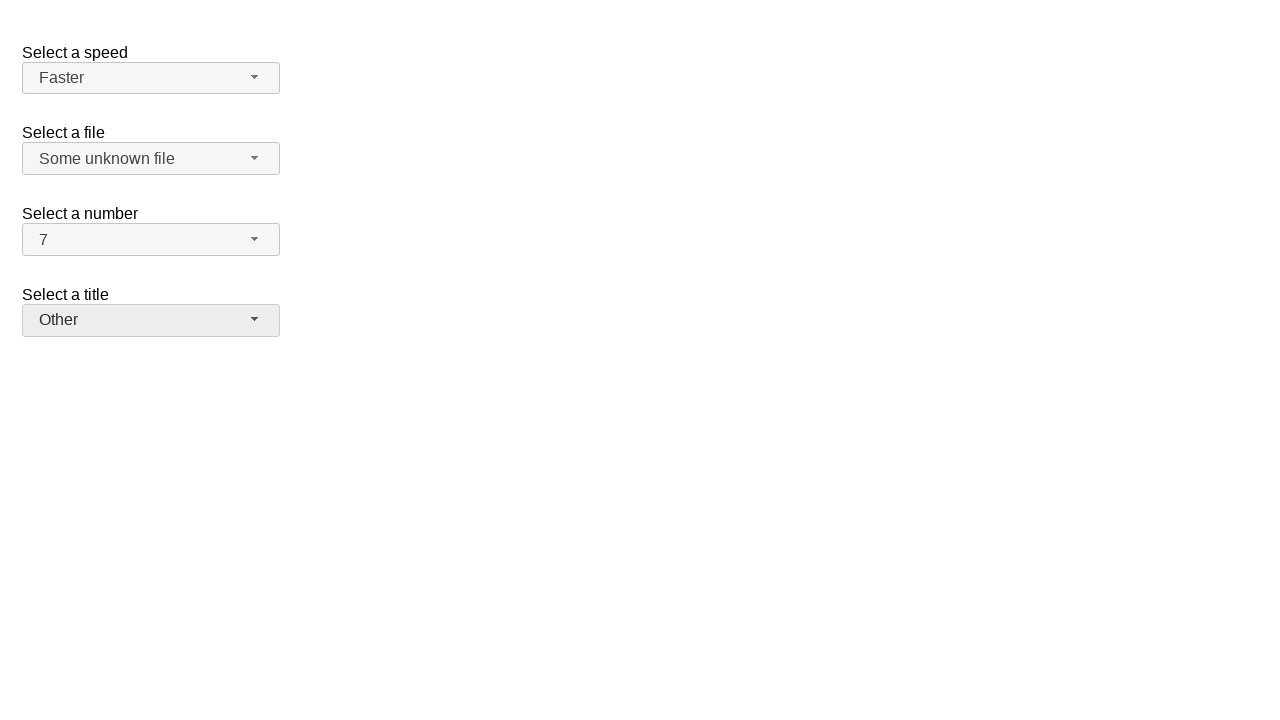